Tests enabling and disabling form elements by navigating to the Enable/Disable elements page and manipulating input field states using JavaScript

Starting URL: https://formy-project.herokuapp.com/

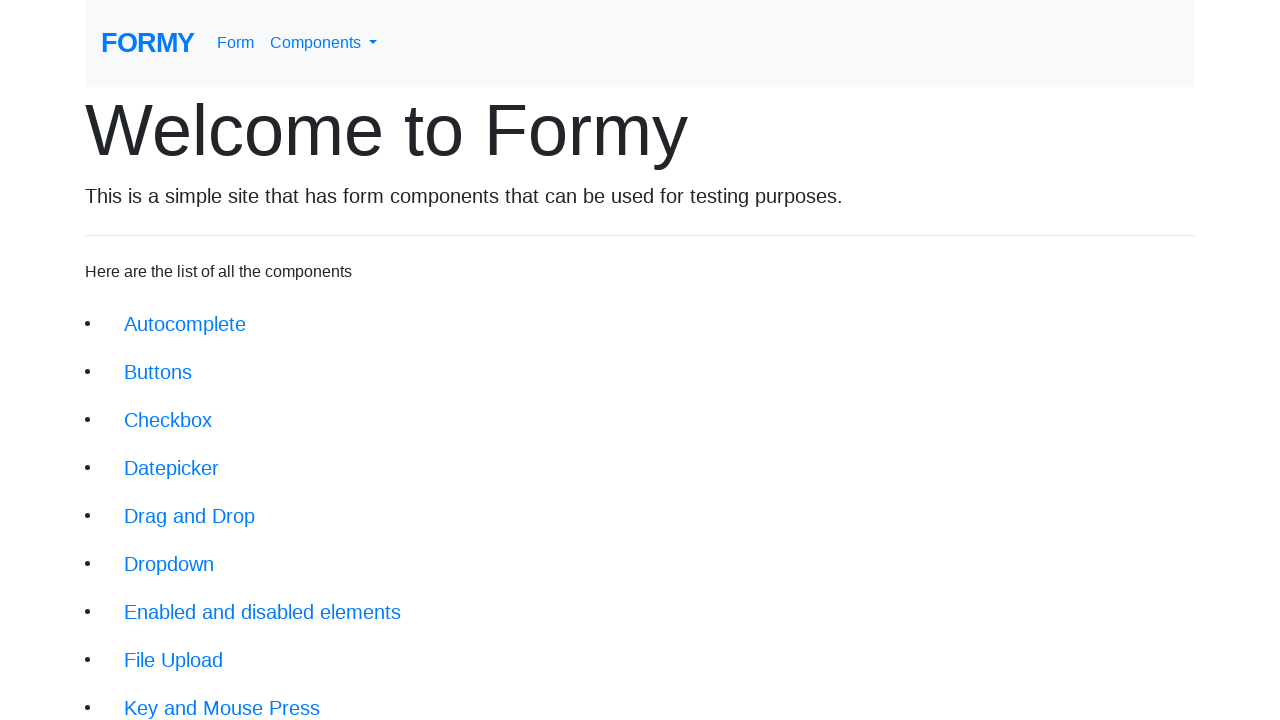

Clicked on Enable/Disable elements link at (262, 612) on xpath=/html/body/div/div/li[7]/a
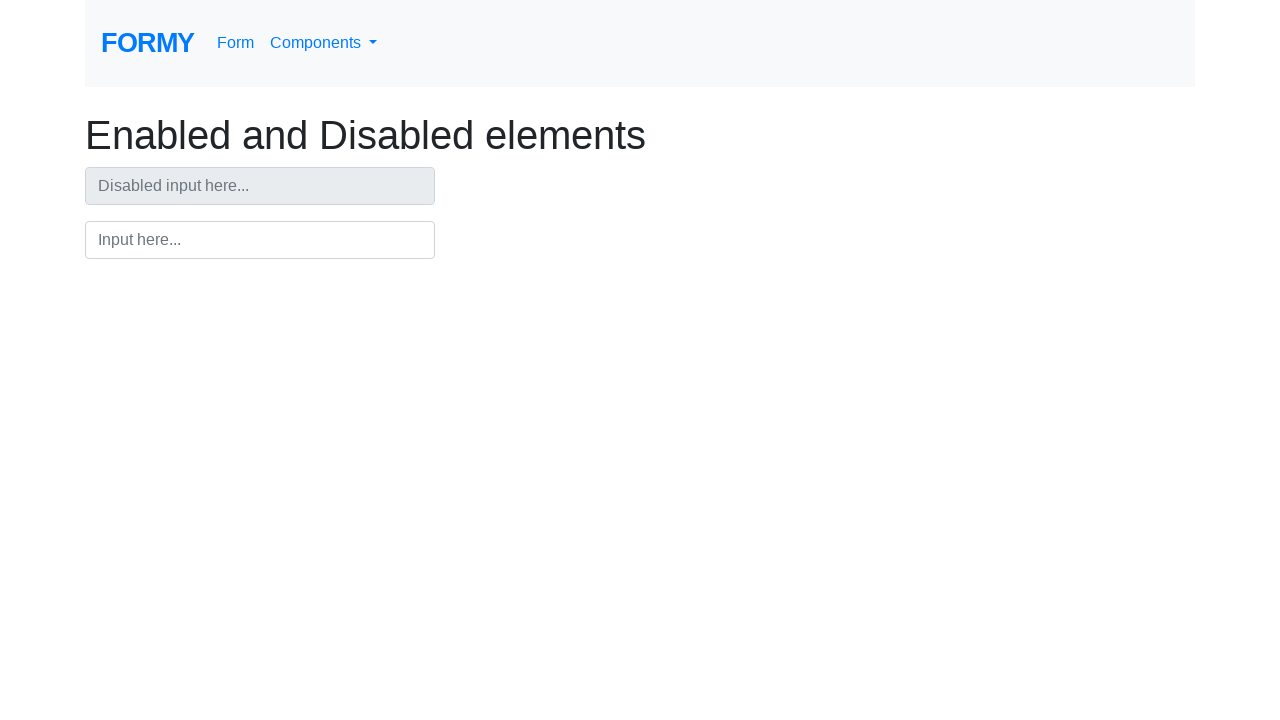

Enable/Disable elements page loaded
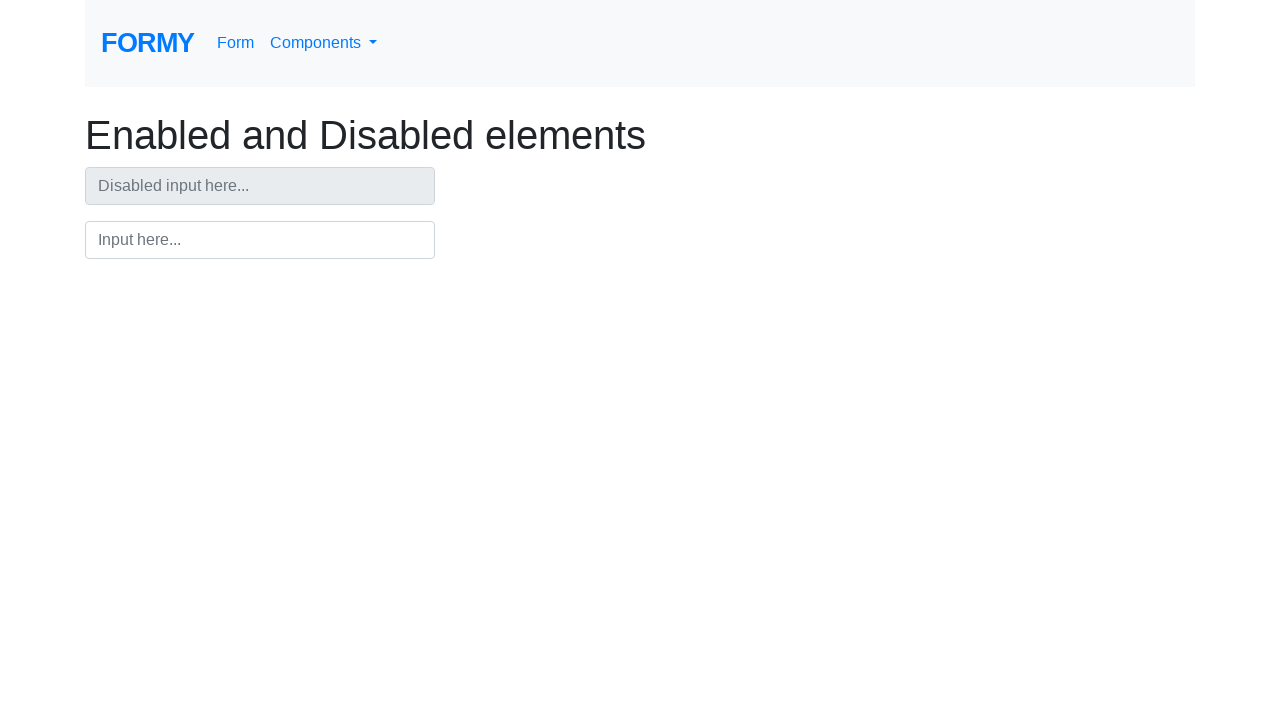

Disabled the text input field using JavaScript
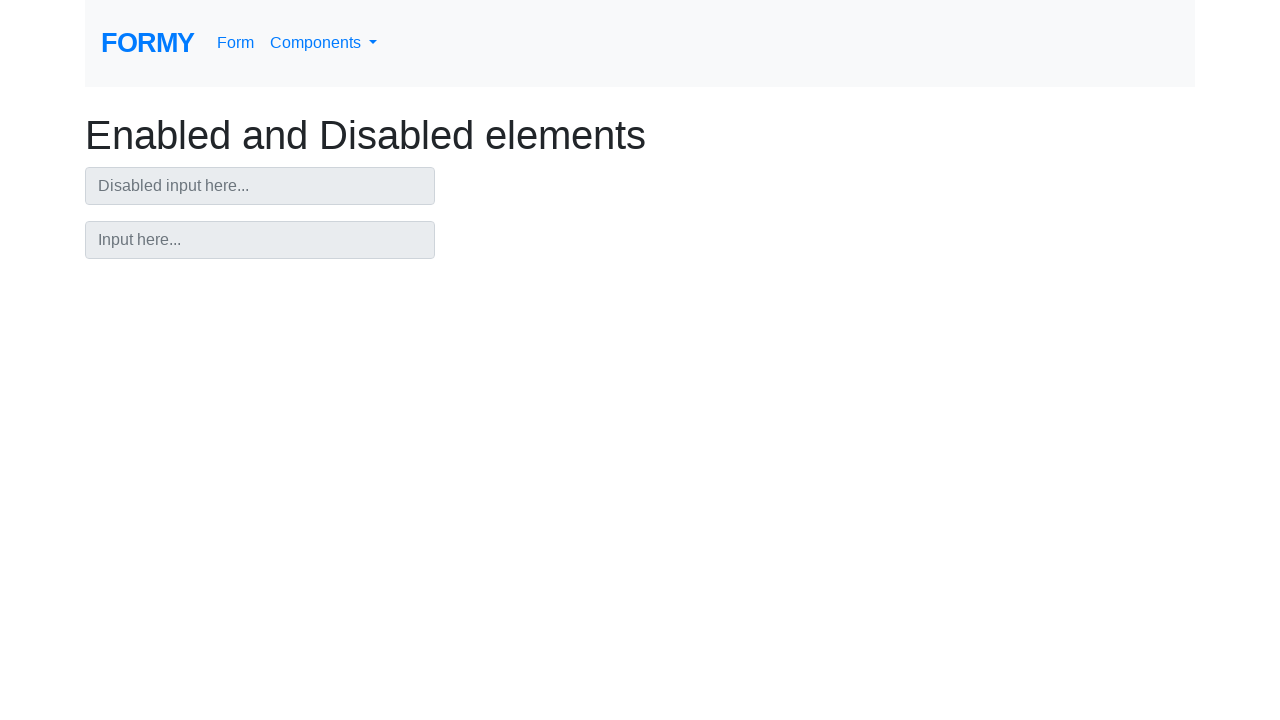

Enabled the previously disabled input field using JavaScript
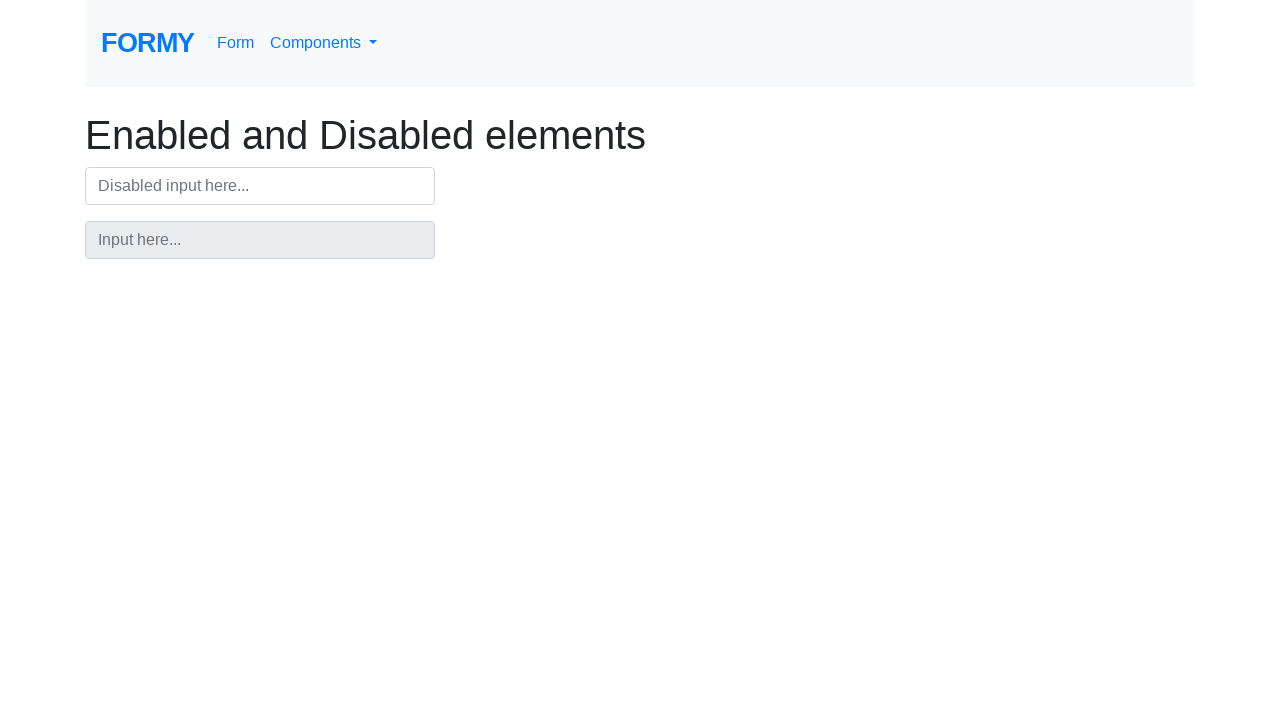

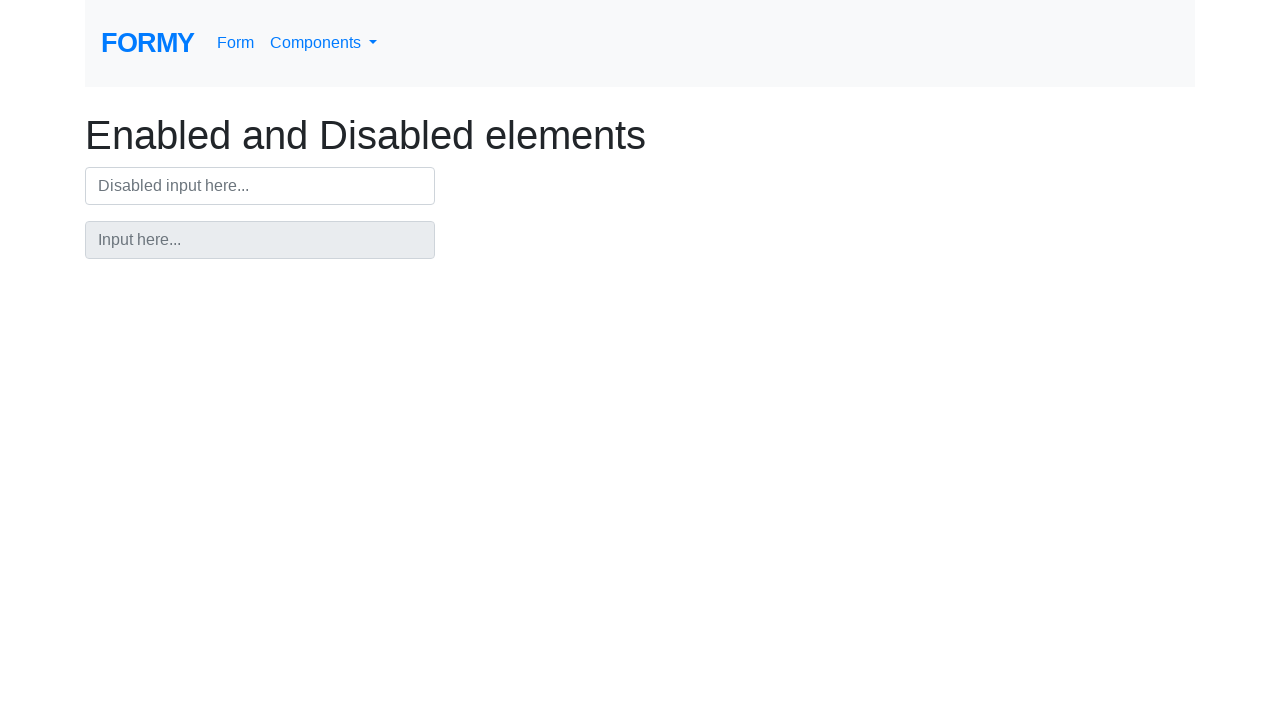